Tests sorting the Email column in ascending order by clicking the column header and verifying text values are sorted alphabetically.

Starting URL: http://the-internet.herokuapp.com/tables

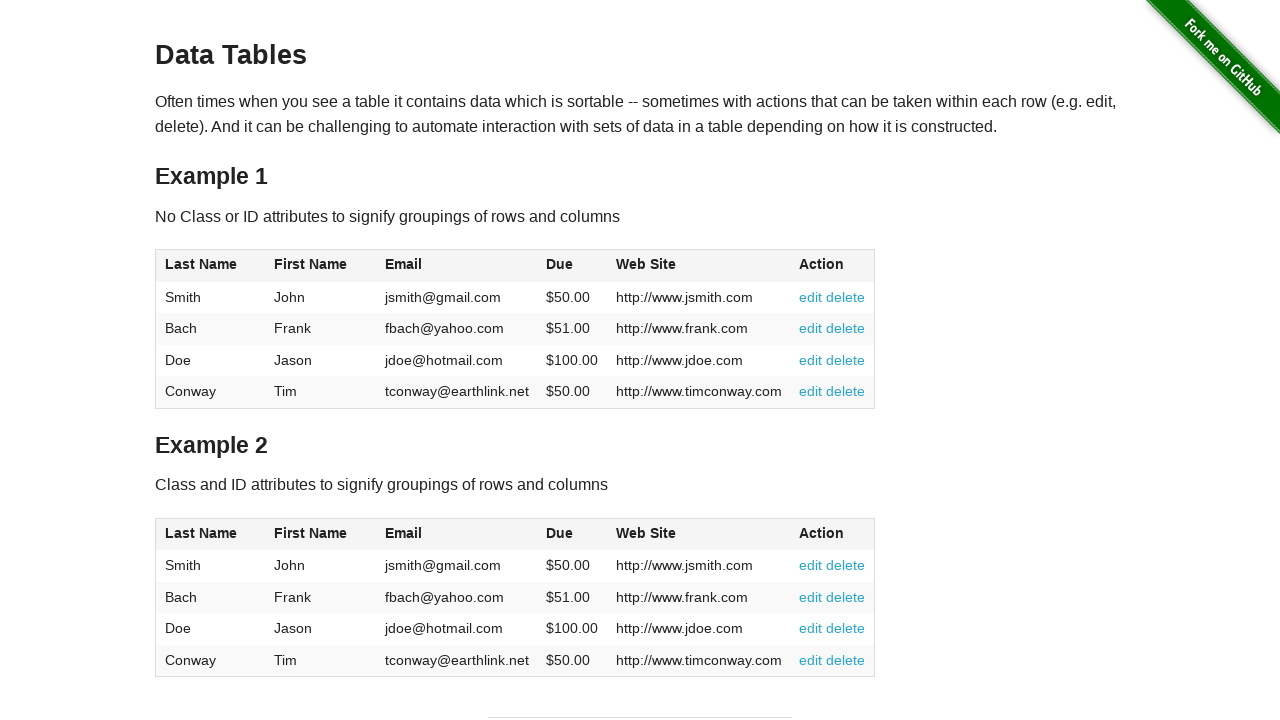

Clicked Email column header to sort ascending at (457, 266) on #table1 thead tr th:nth-of-type(3)
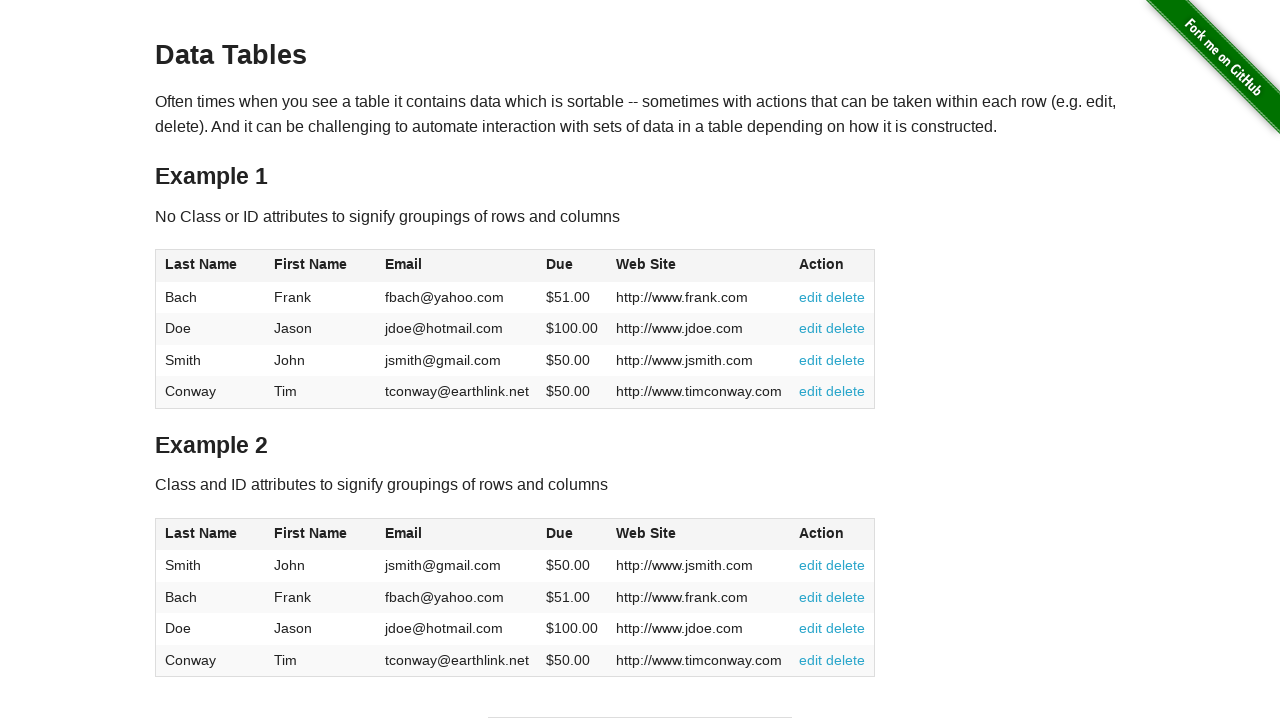

Email column data loaded and visible
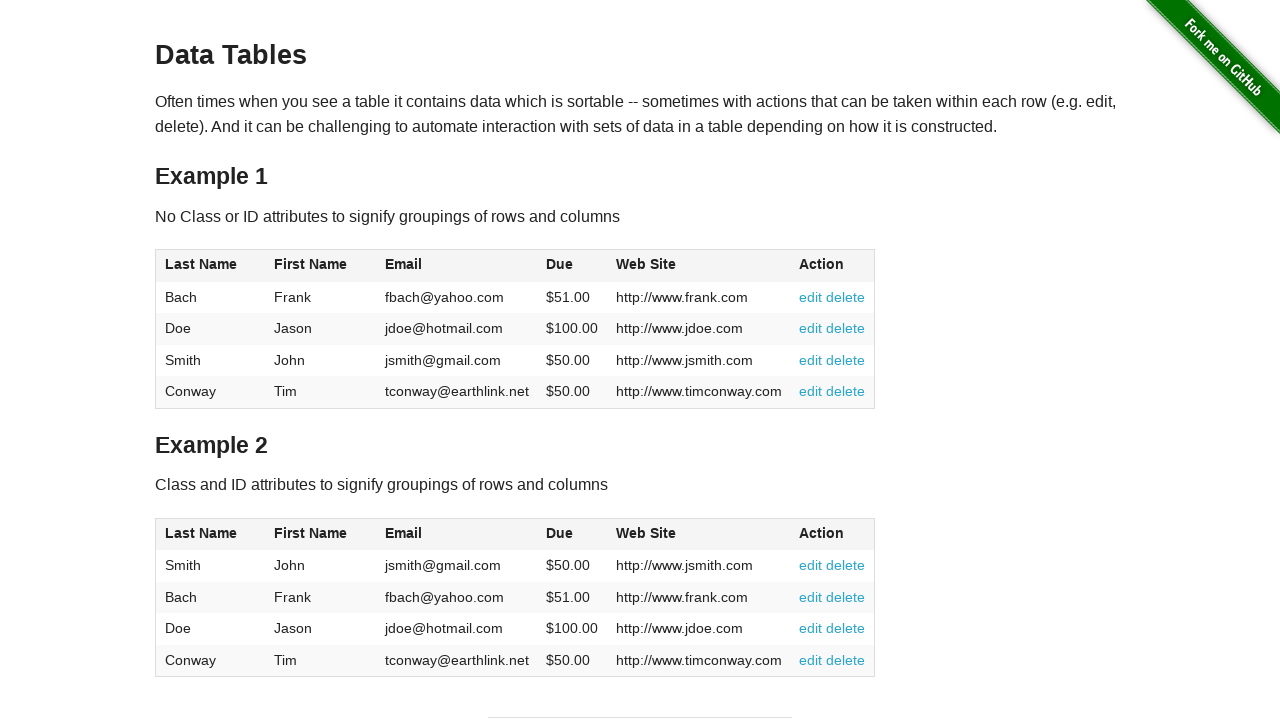

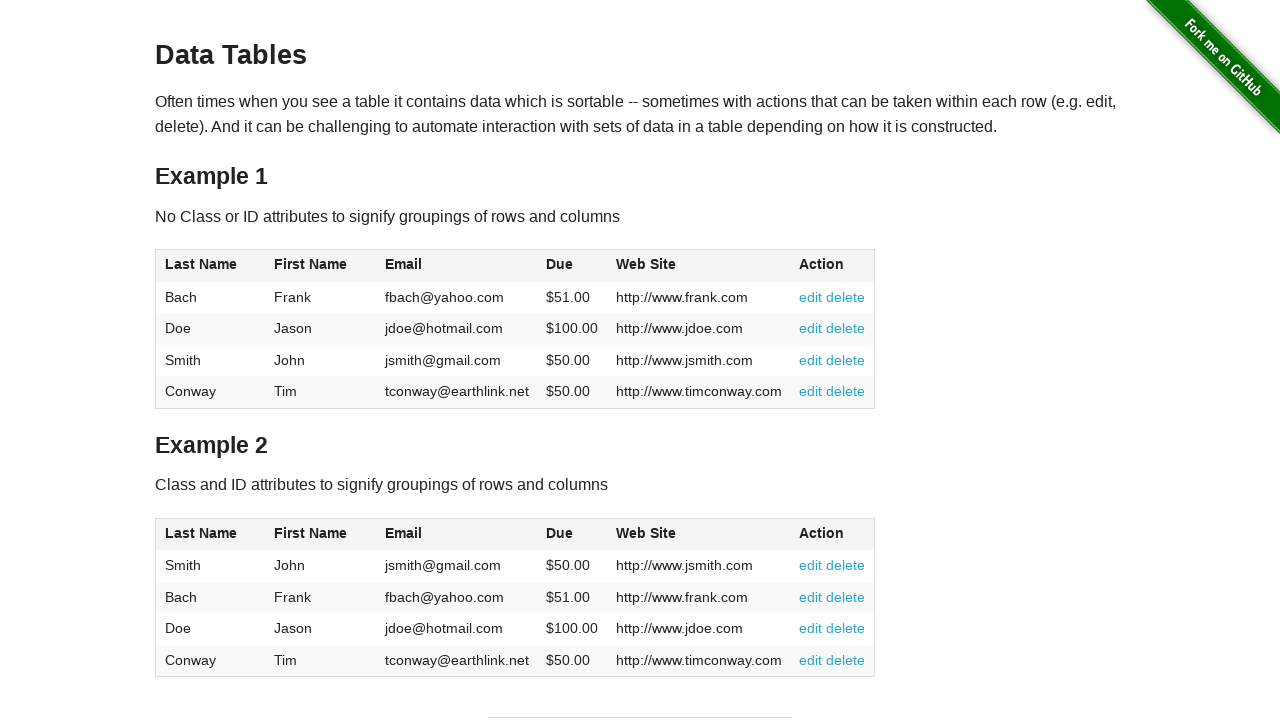